Tests the Taoyuan Metro timetable search by selecting a start station and end station from dropdowns, then clicking the search button to view train schedules.

Starting URL: https://www.tymetro.com.tw/tymetro-new/tw/_pages/travel-guide/timetable-search.php

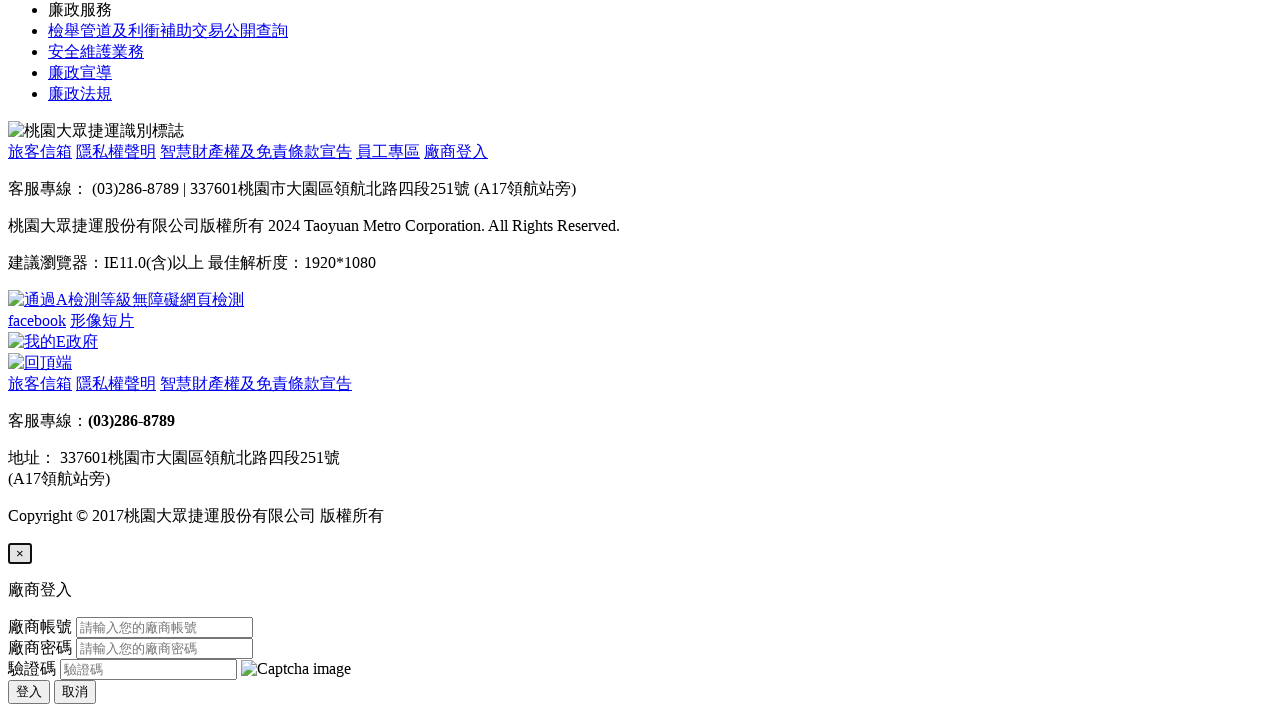

Selected start station '機場旅館站' (Airport Hotel Station) from dropdown on select[name='start_station']
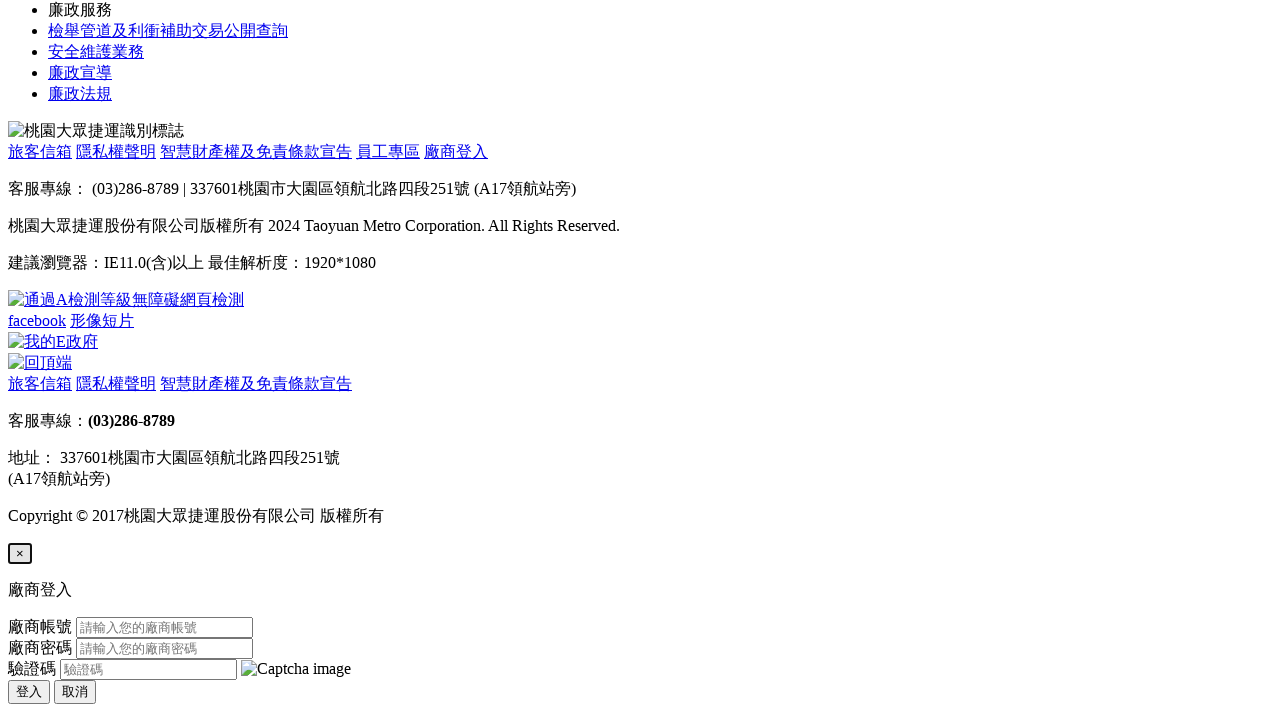

Selected end station '坑口站' (Kengkou Station) from dropdown on select[name='end_station']
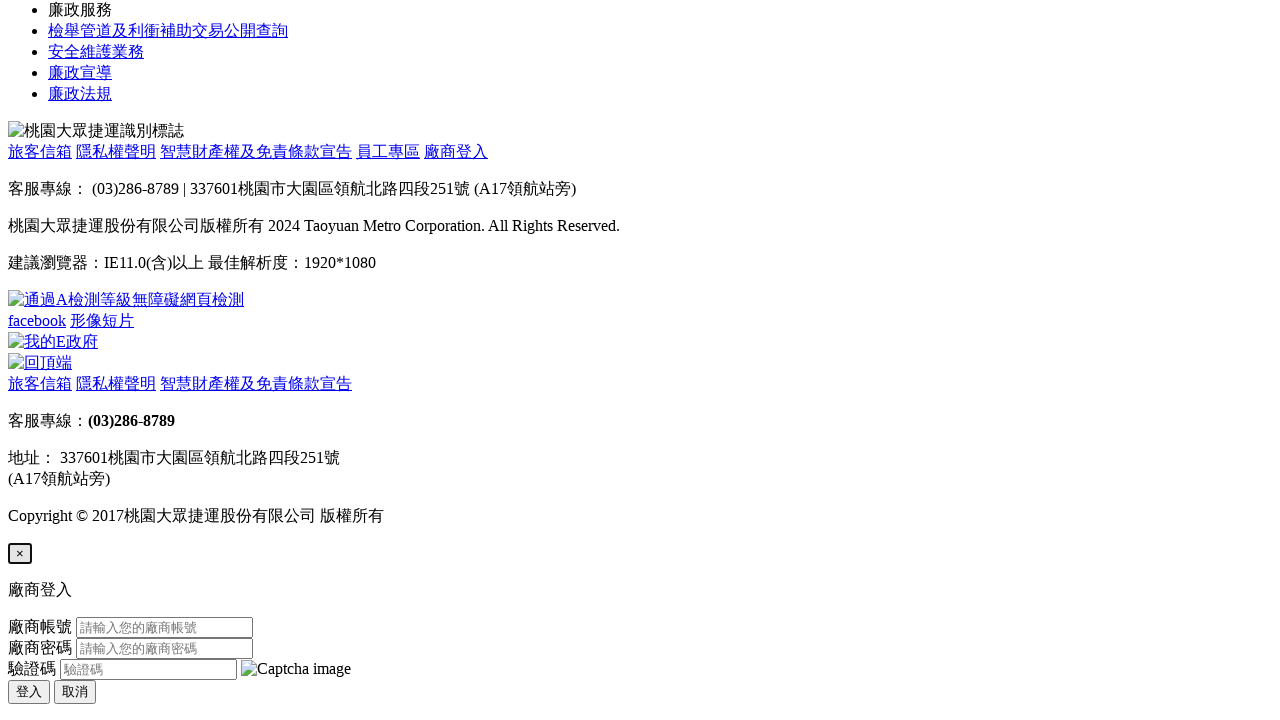

Clicked search button to query train schedules at (45, 360) on button.btn.btn-lg
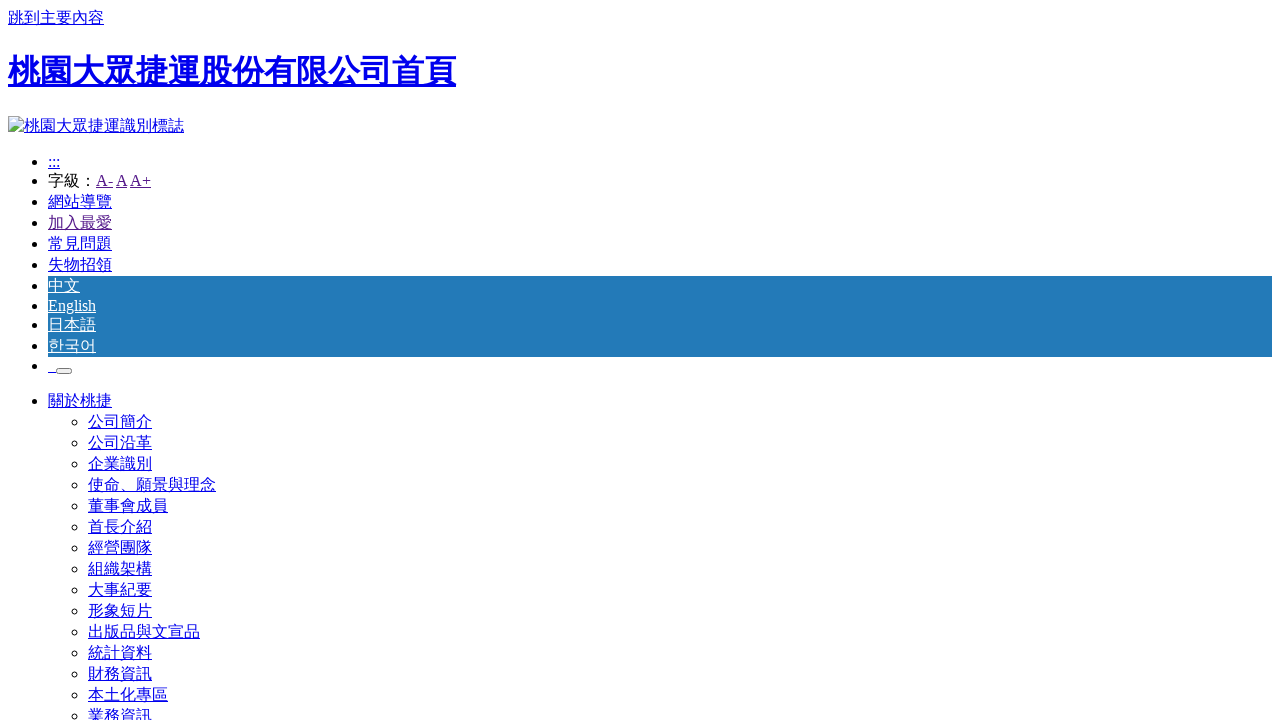

Train schedule results table loaded successfully
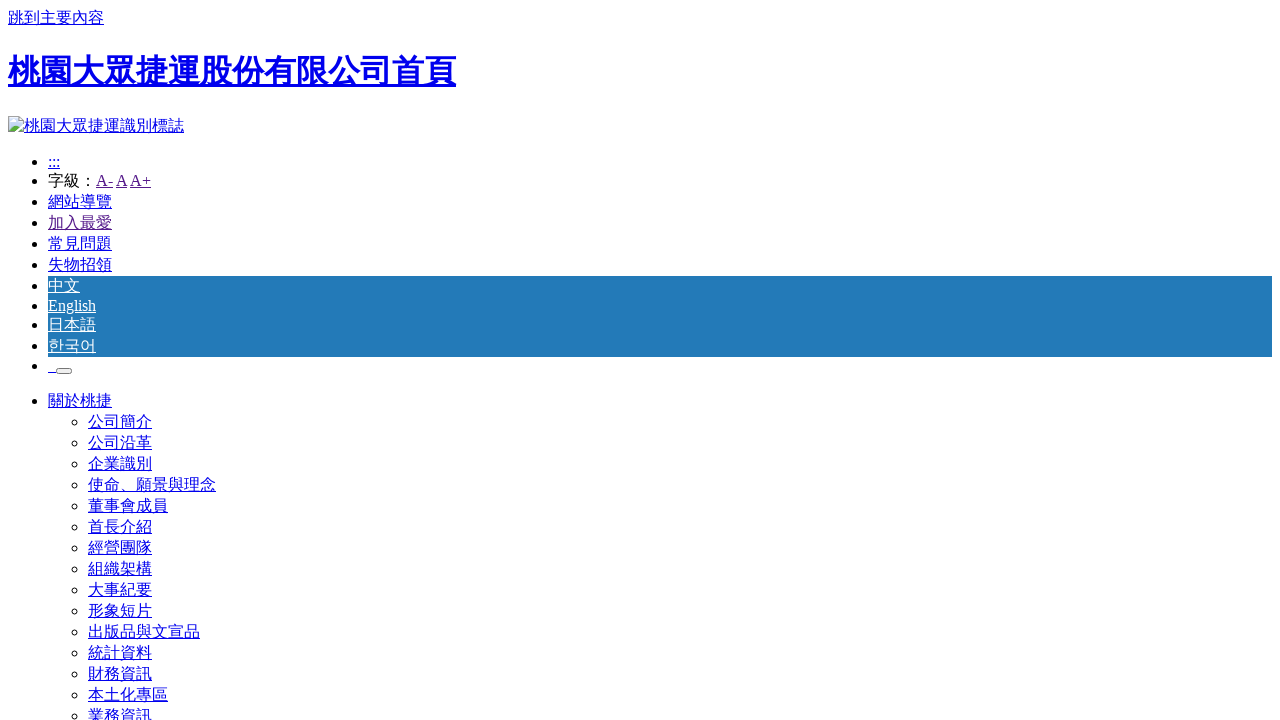

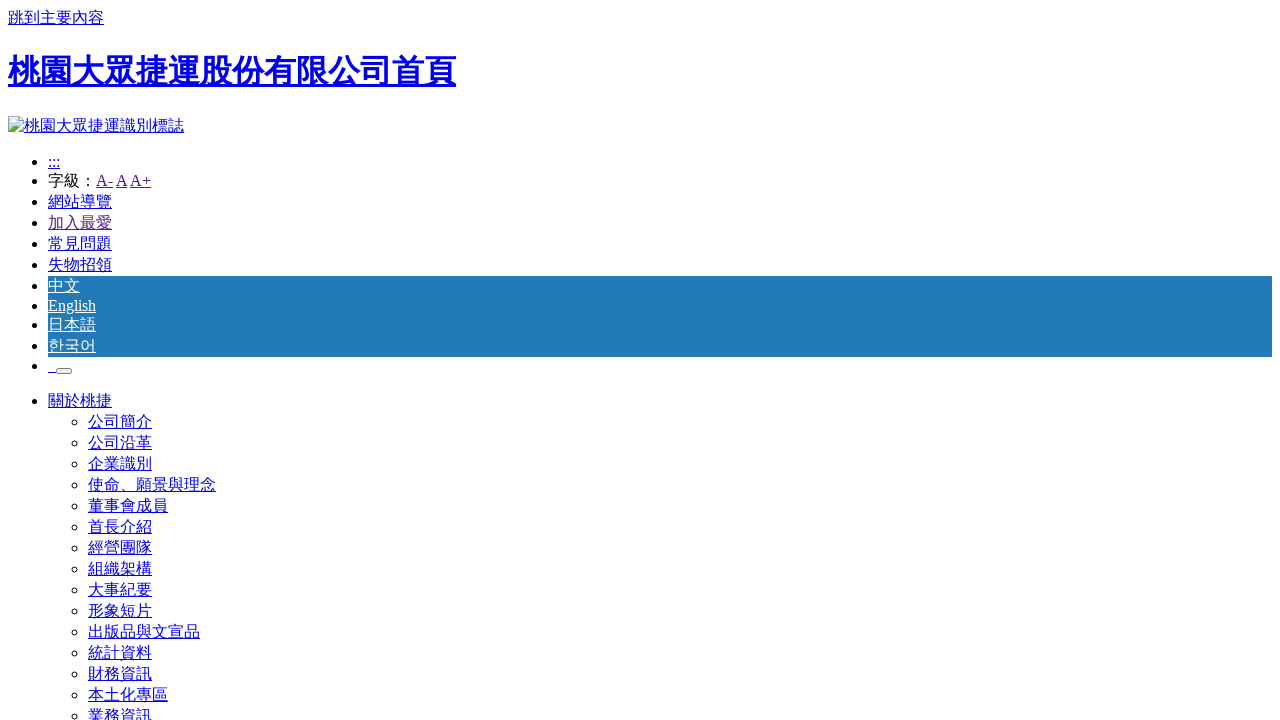